Tests Booking.com search functionality by entering a location (Albacete) in the search box and clicking the search button to view results.

Starting URL: https://www.booking.com/index.es.html

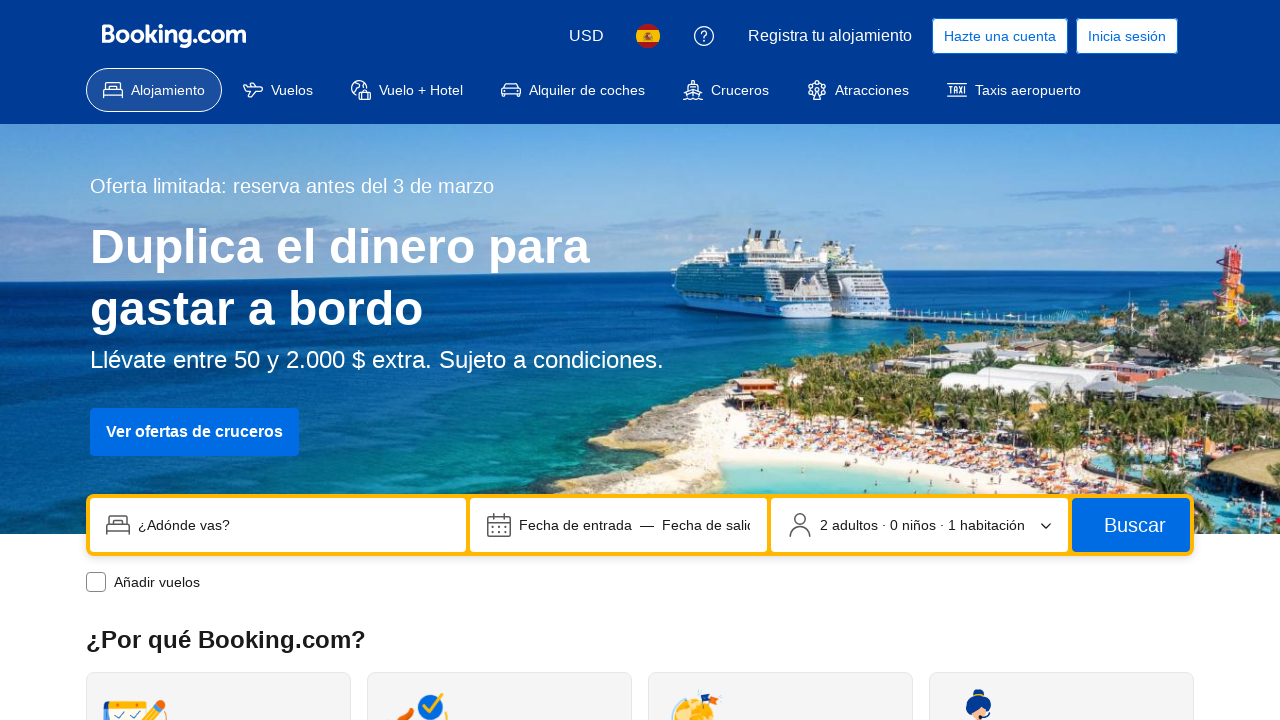

Search input field loaded
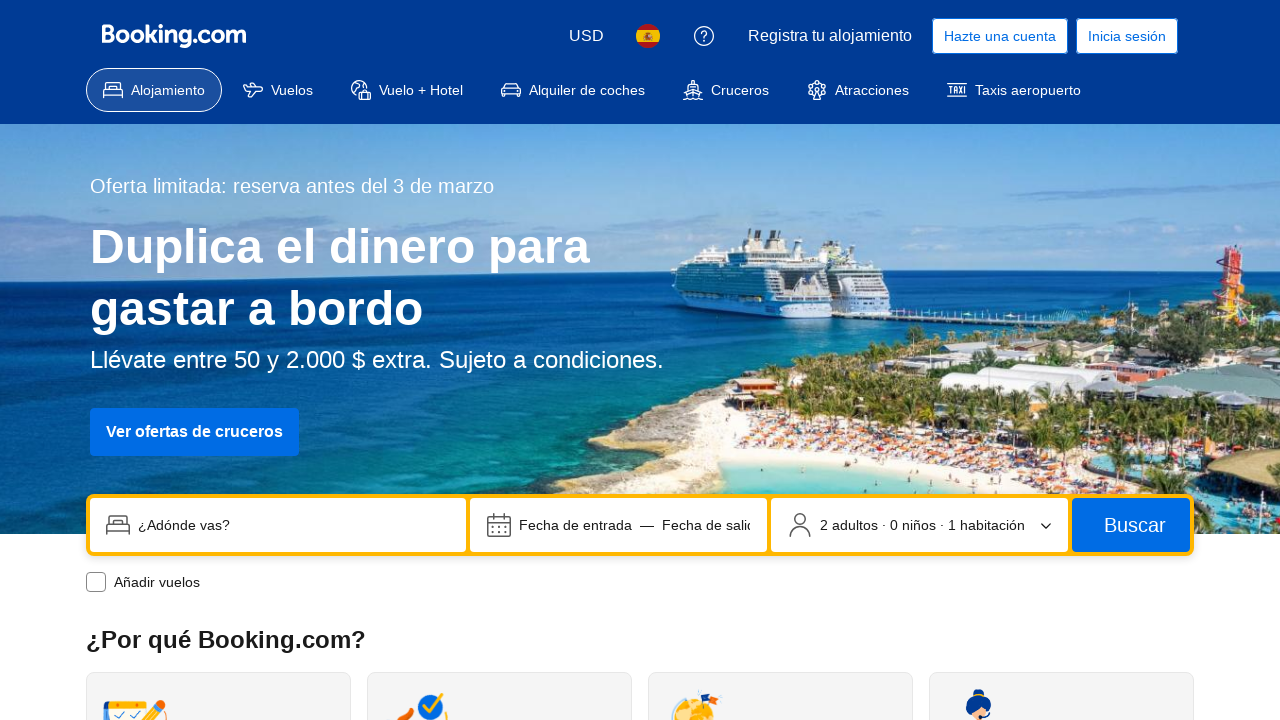

Entered 'Albacete' in the location search field on [name='ss']
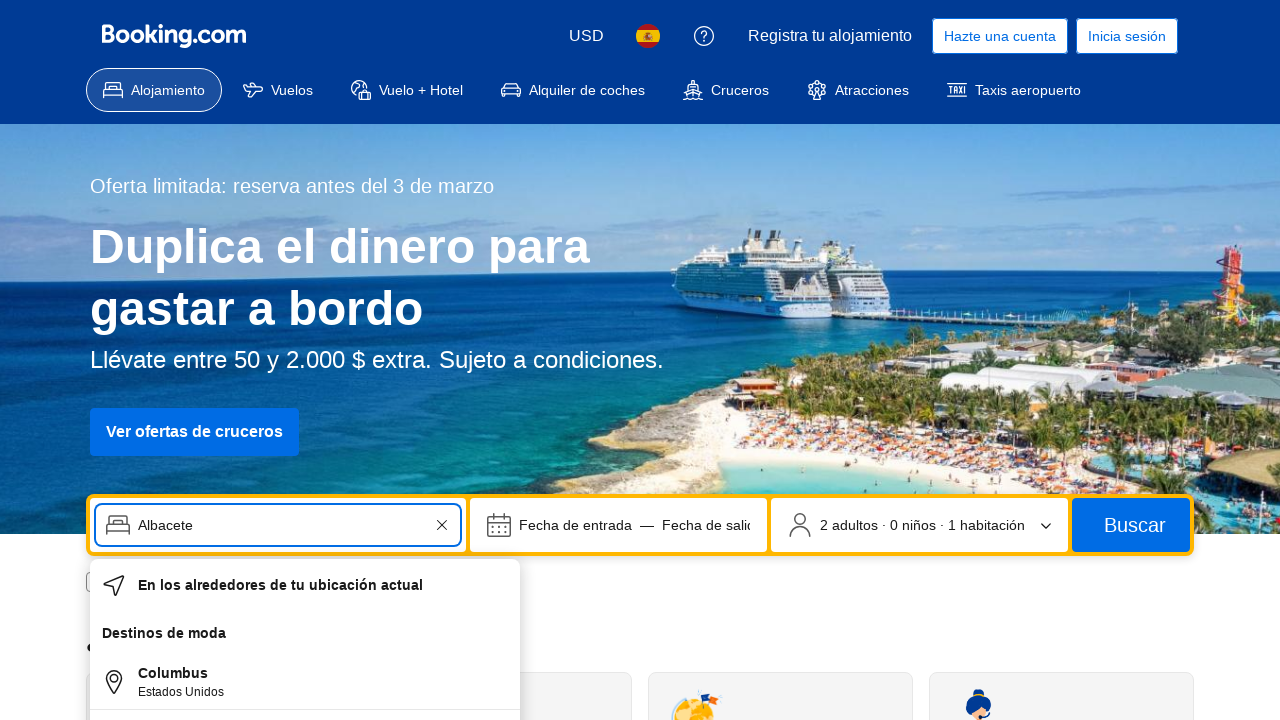

Waited for autocomplete suggestions to appear
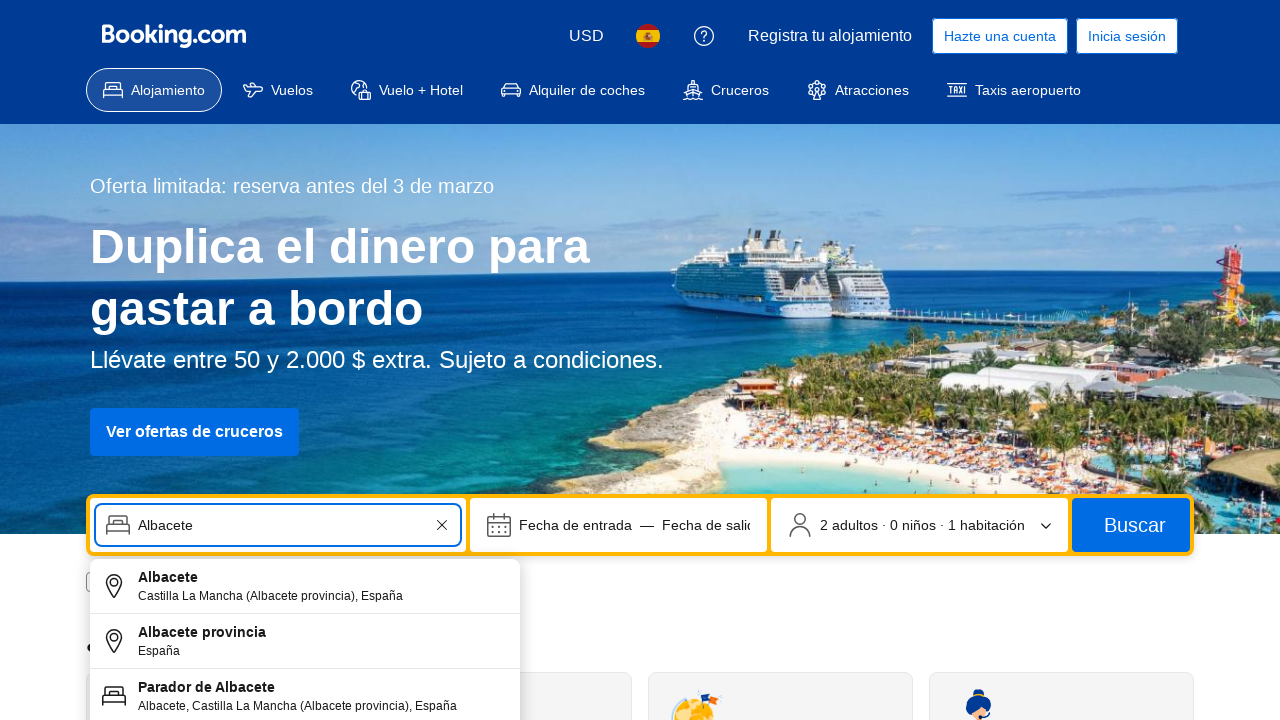

Clicked the search button to search for Albacete at (1131, 525) on button[type='submit']
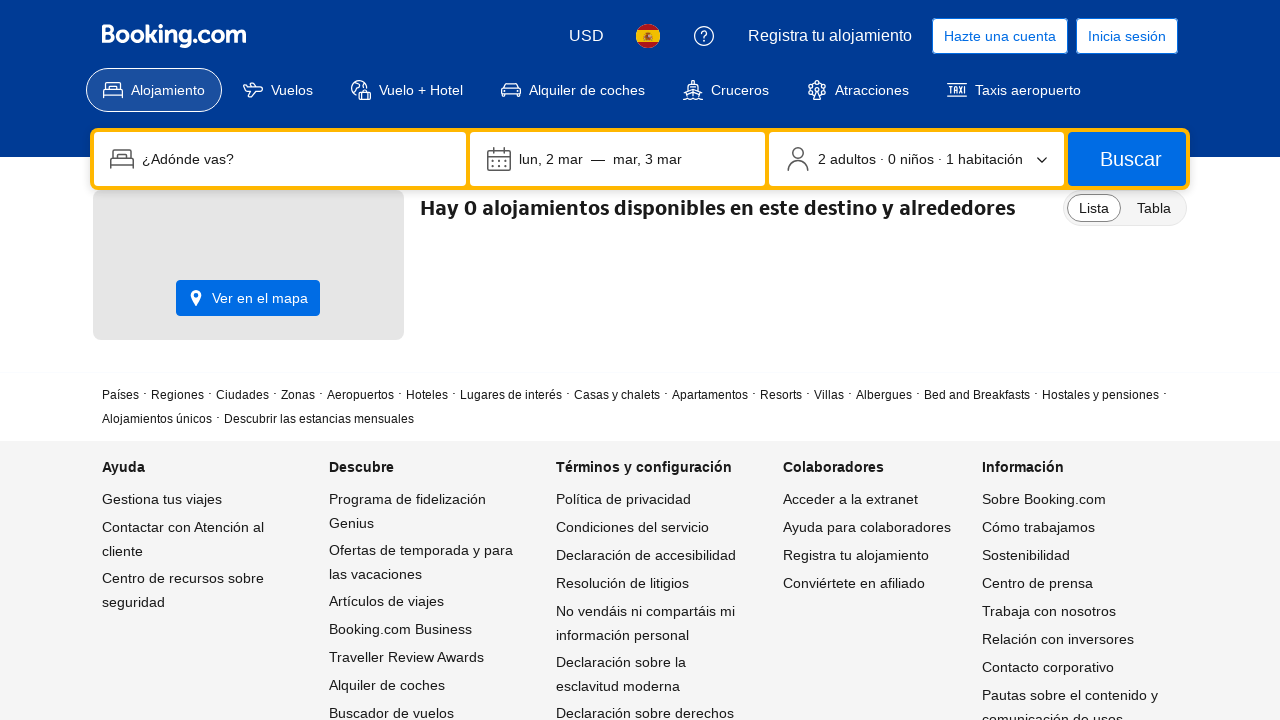

Search results loaded with property cards displayed
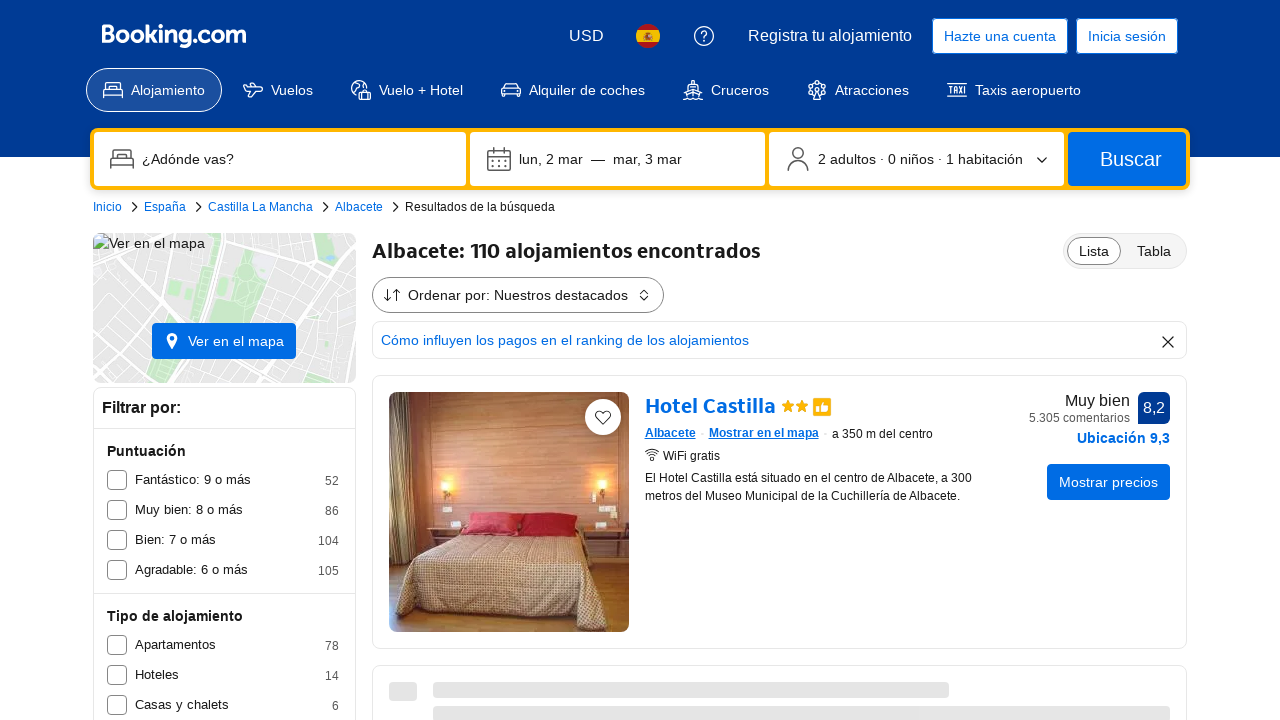

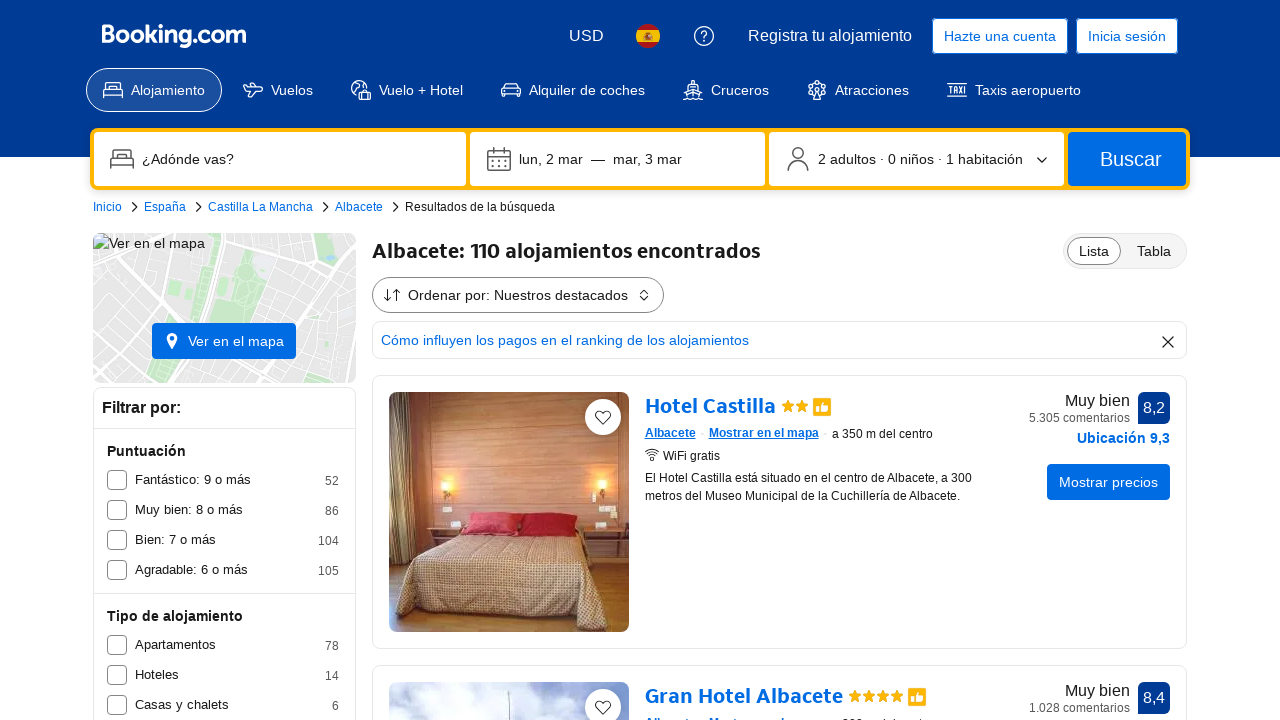